Tests iframe interactions by switching between multiple iframes, clicking buttons inside them, and counting the total number of iframes on the page

Starting URL: https://www.leafground.com/frame.xhtml

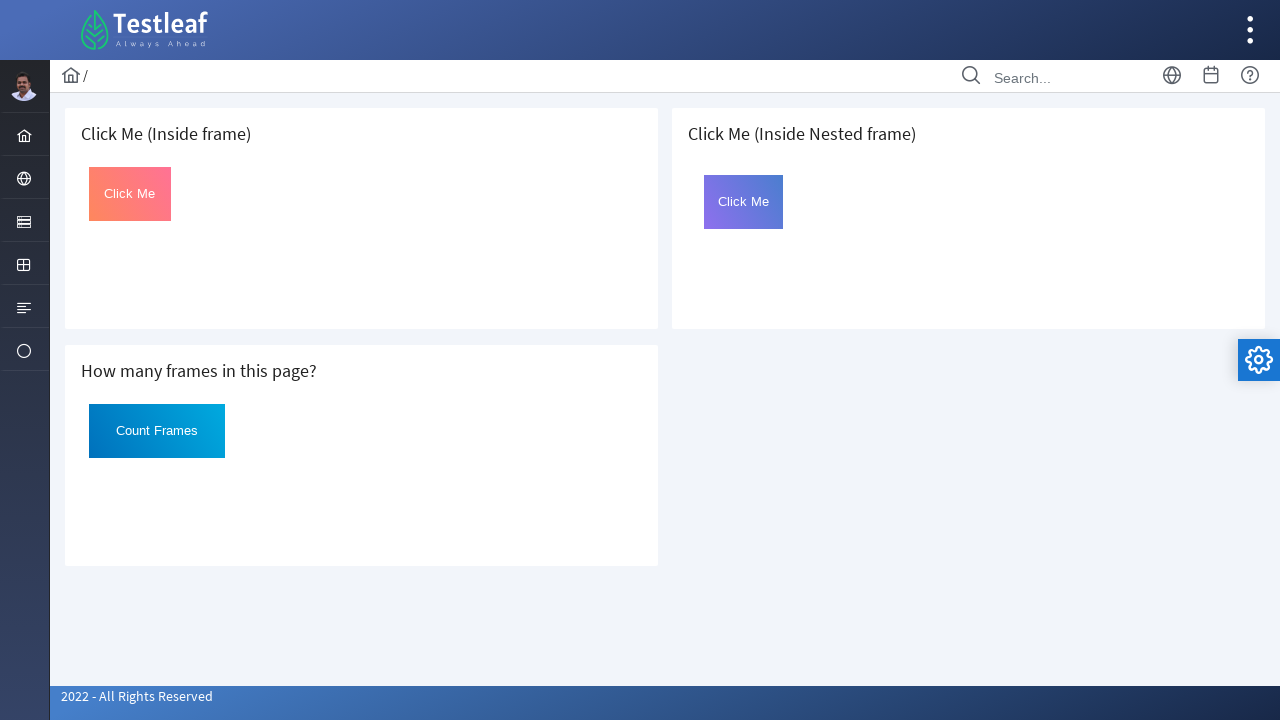

Retrieved all iframe elements on the page
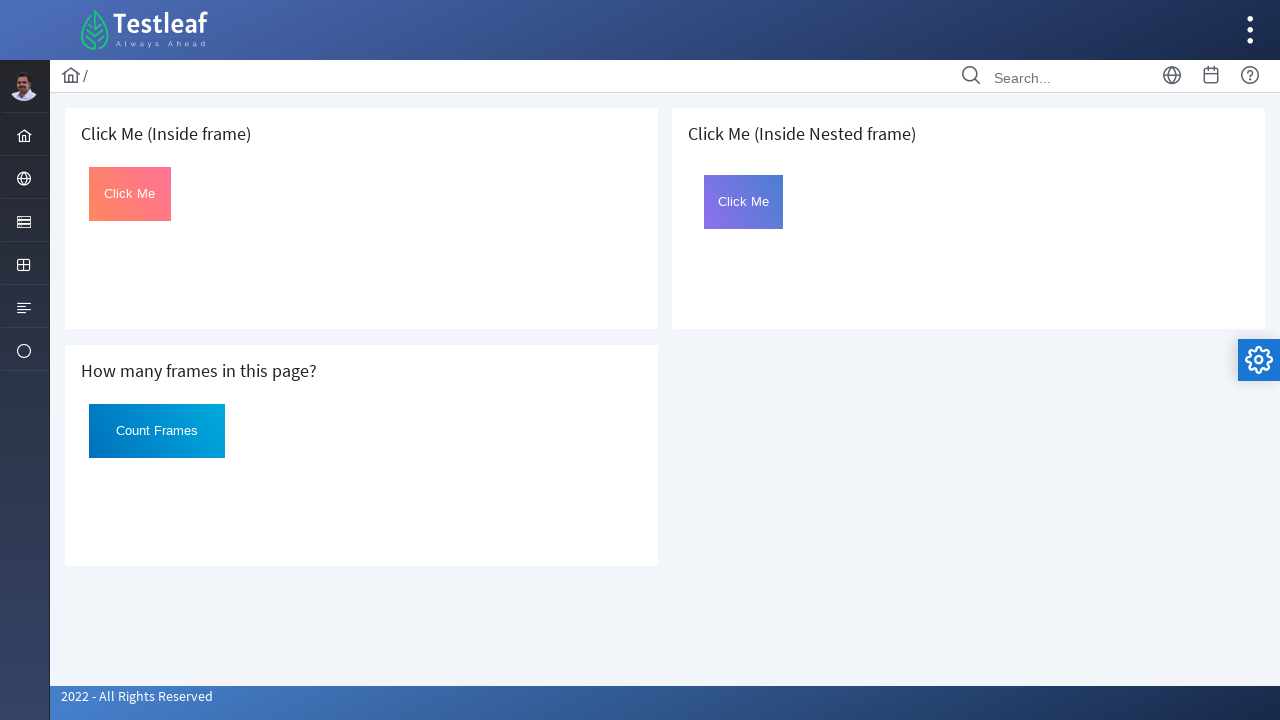

Switched to first iframe (index 0)
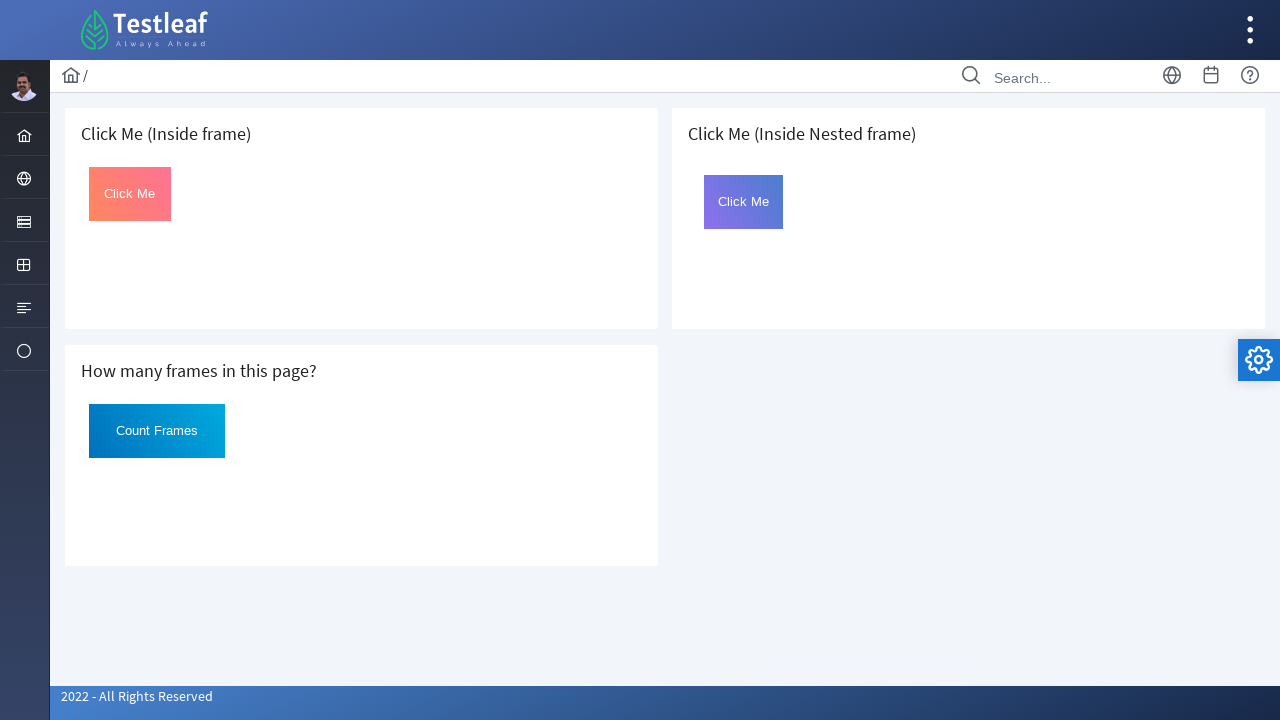

Located button element in first iframe
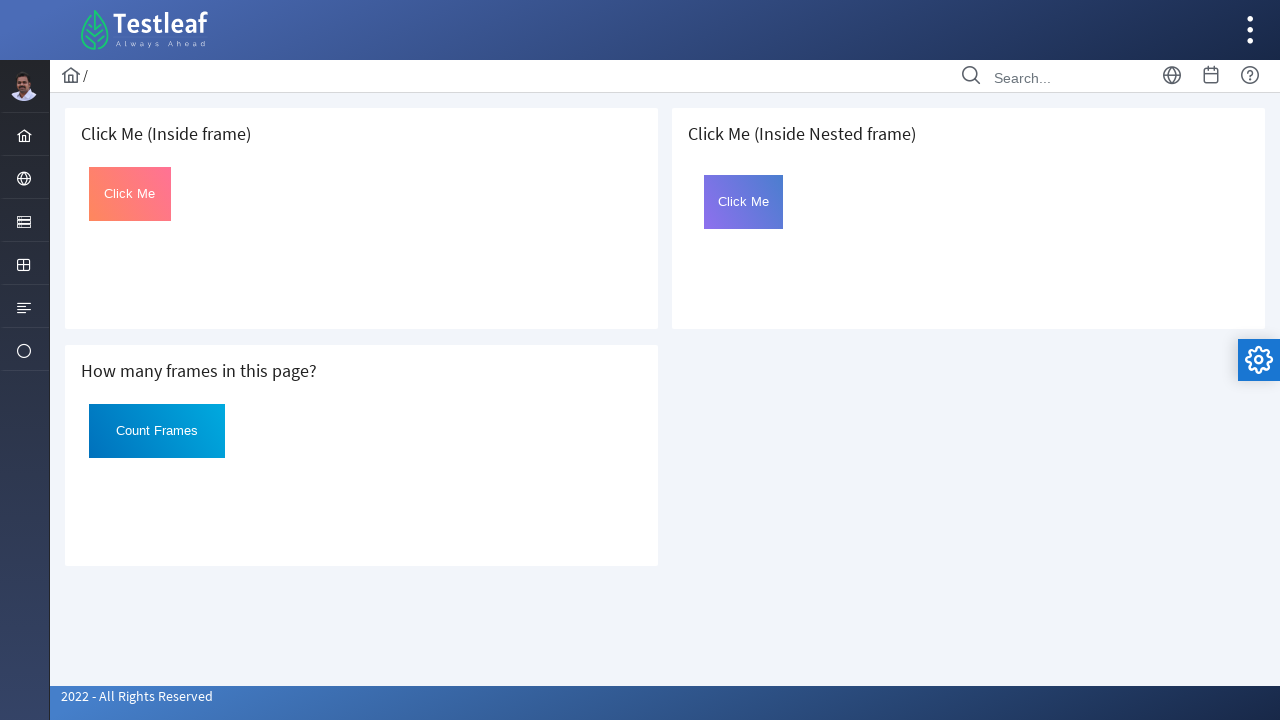

Clicked button in first iframe
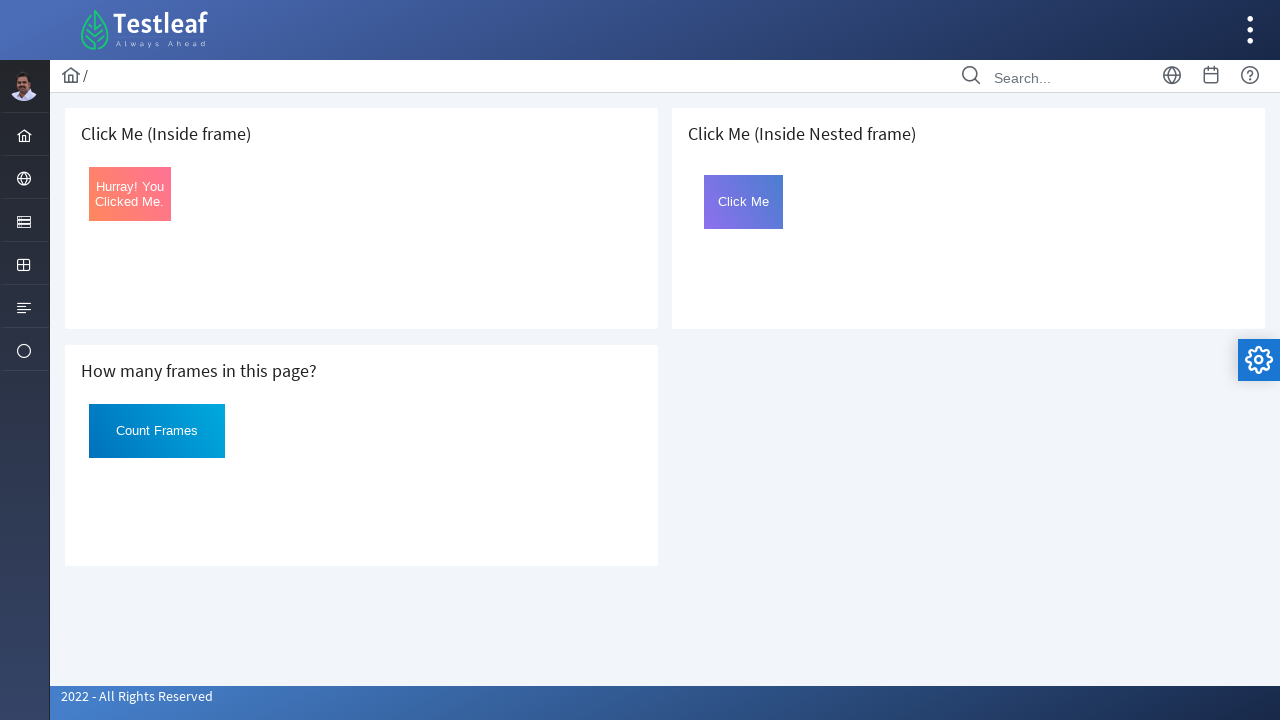

Switched to second iframe (index 1)
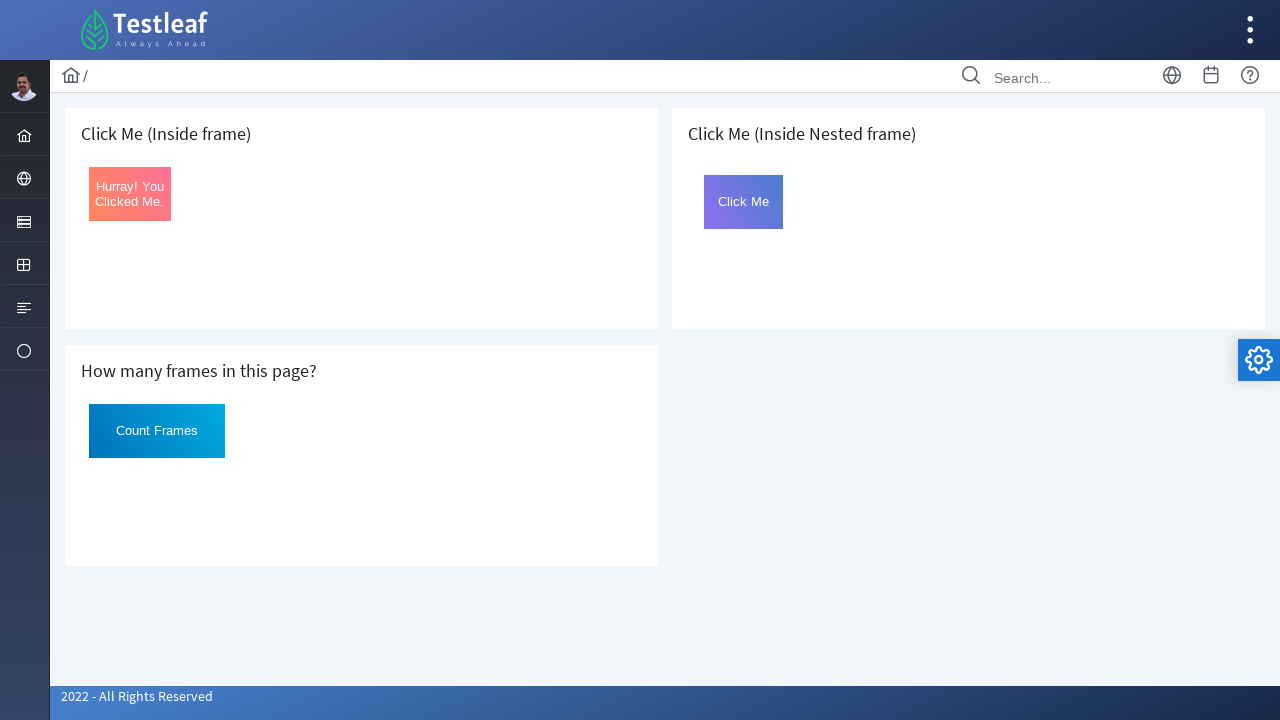

Located element in second iframe
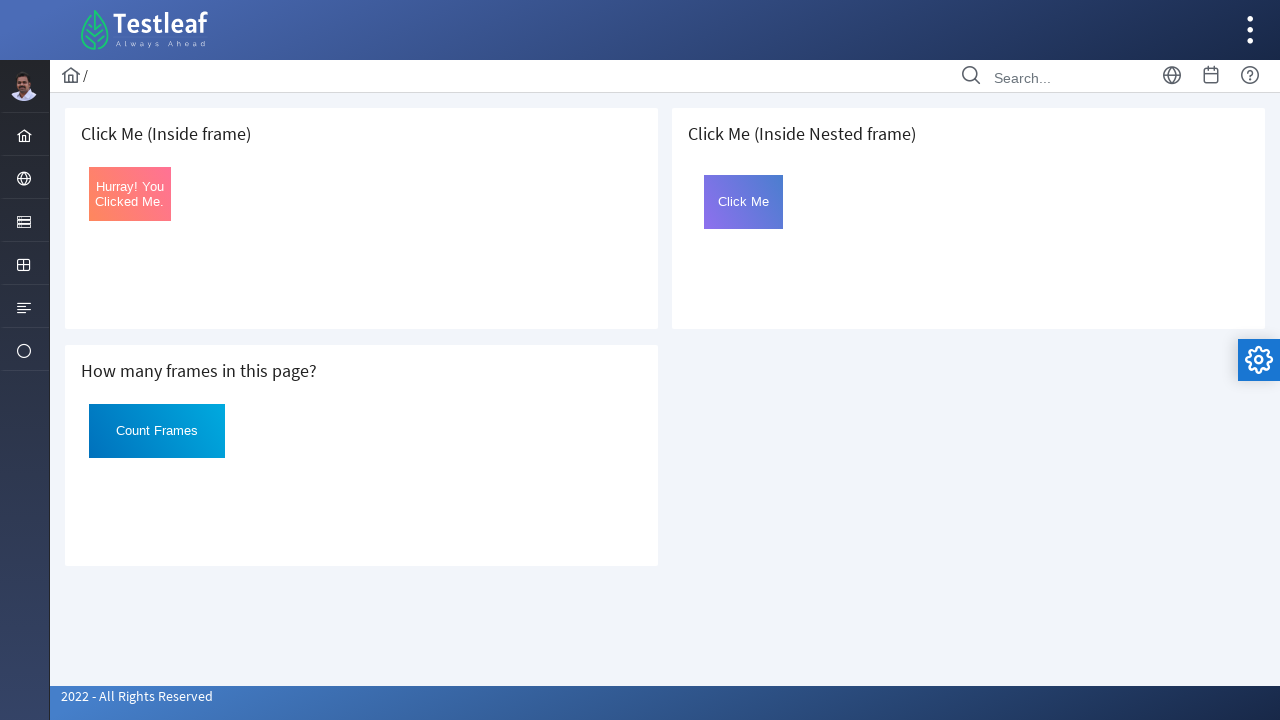

Counted total iframes on page: 3
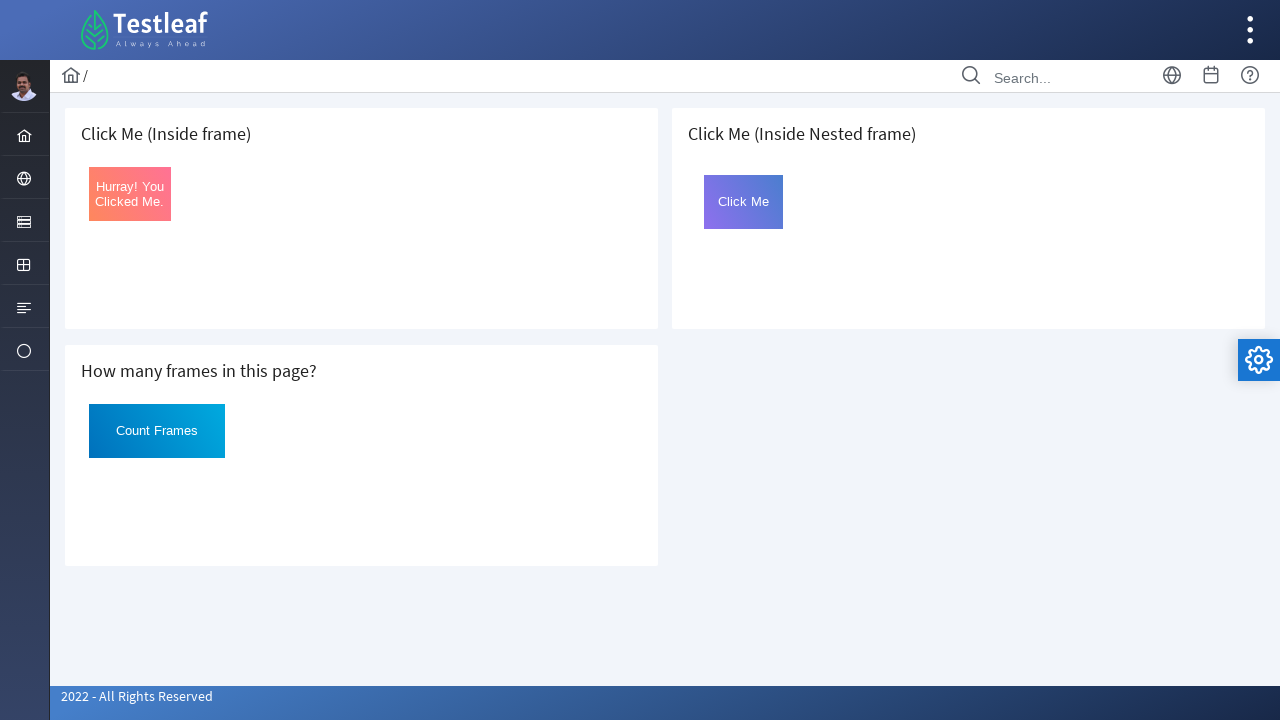

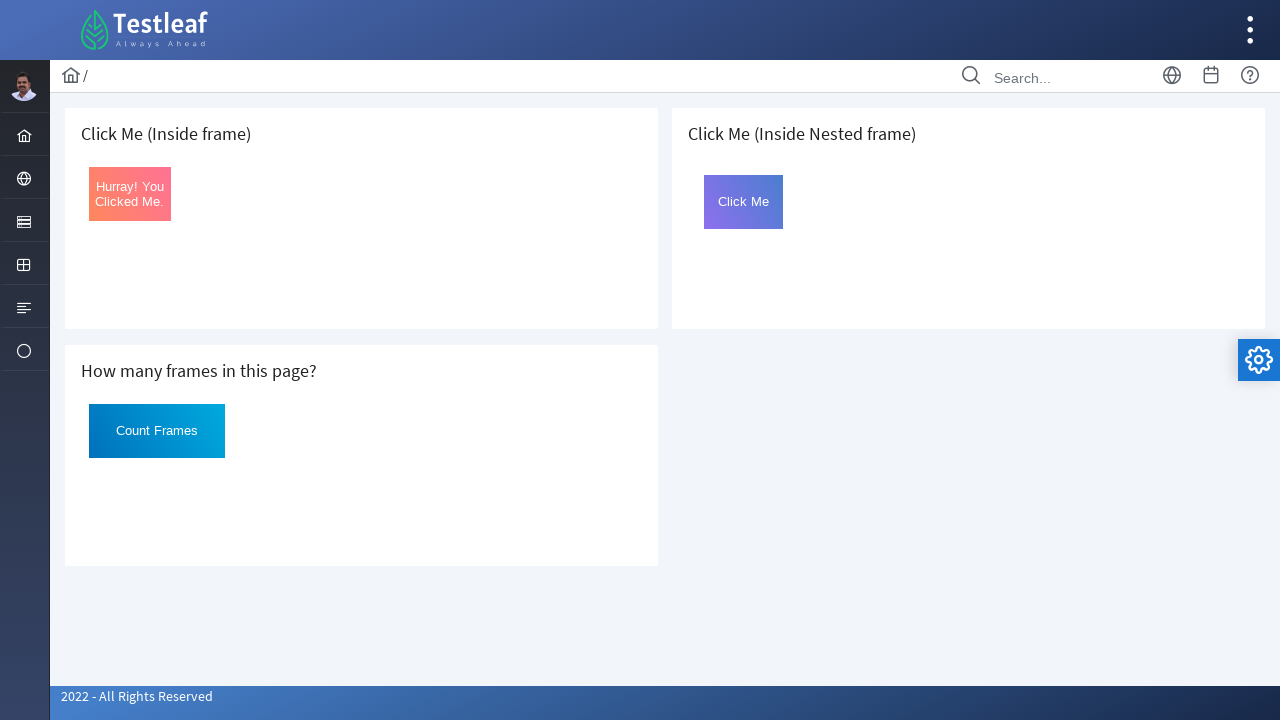